Loads the homepage, finds clickable room elements, and clicks on the first one

Starting URL: https://automationintesting.online/

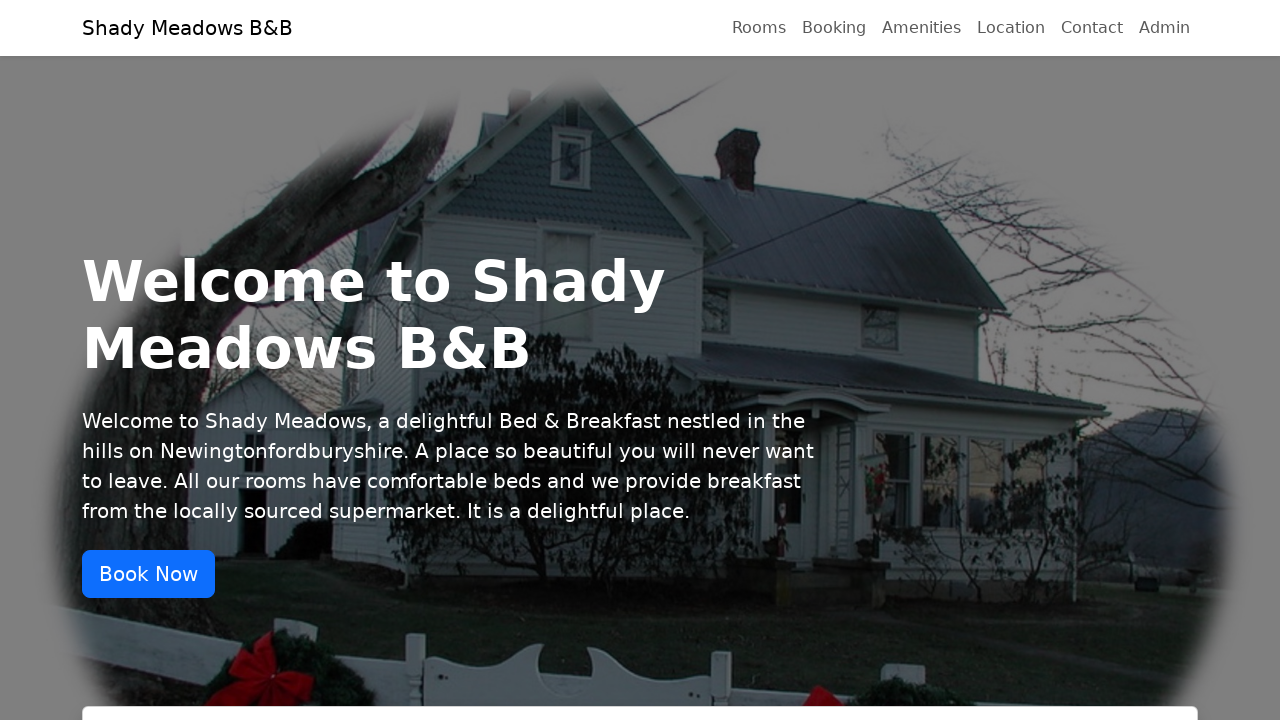

Navigated to homepage at https://automationintesting.online/
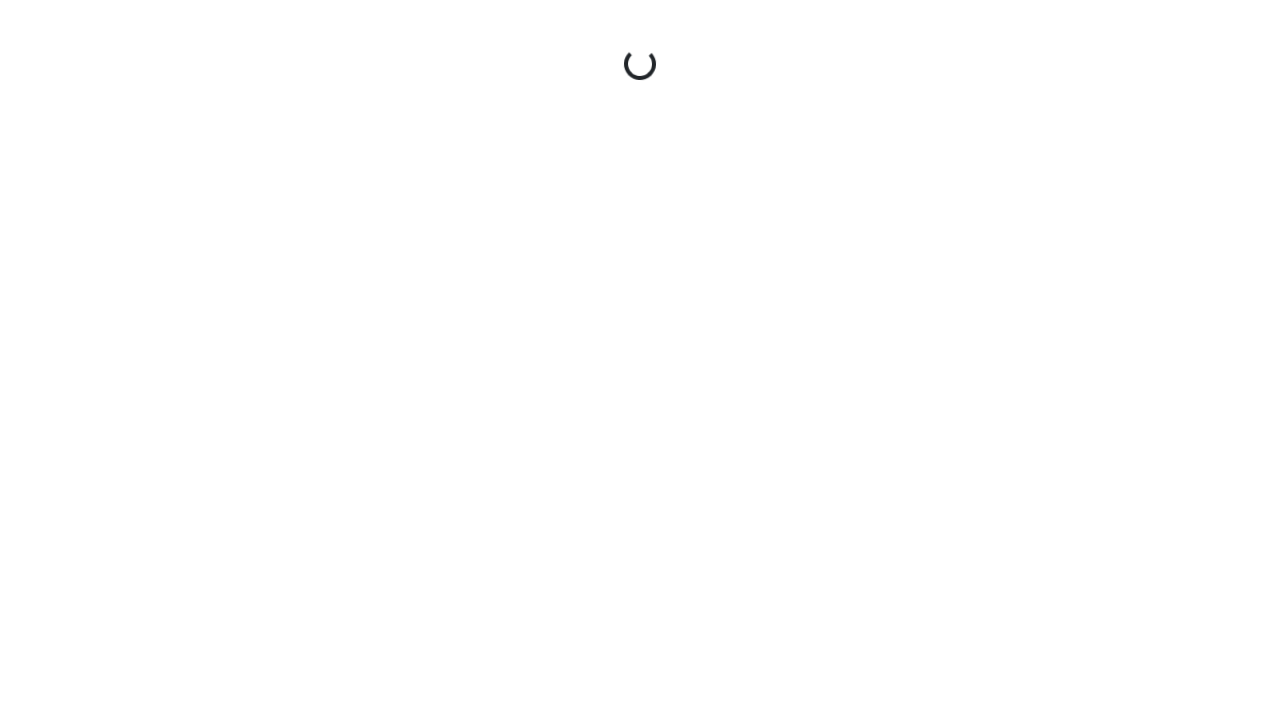

Waited for page to reach networkidle load state
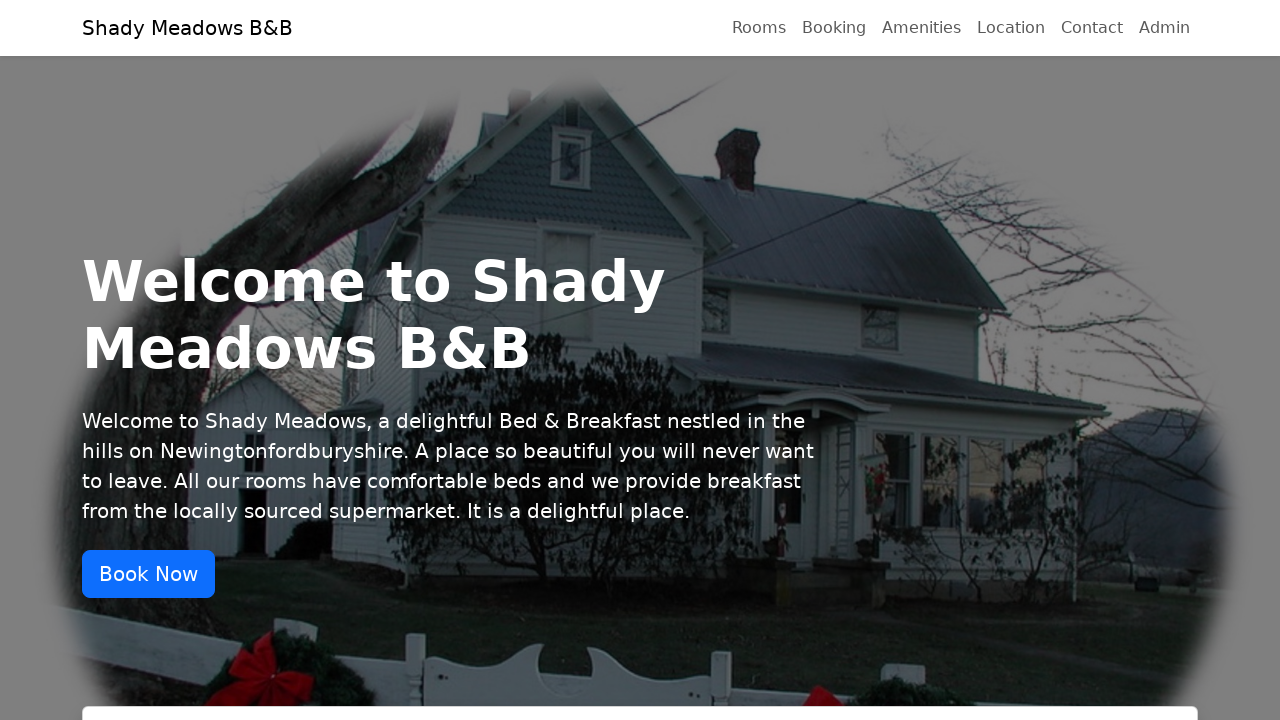

Located all clickable room elements on the page
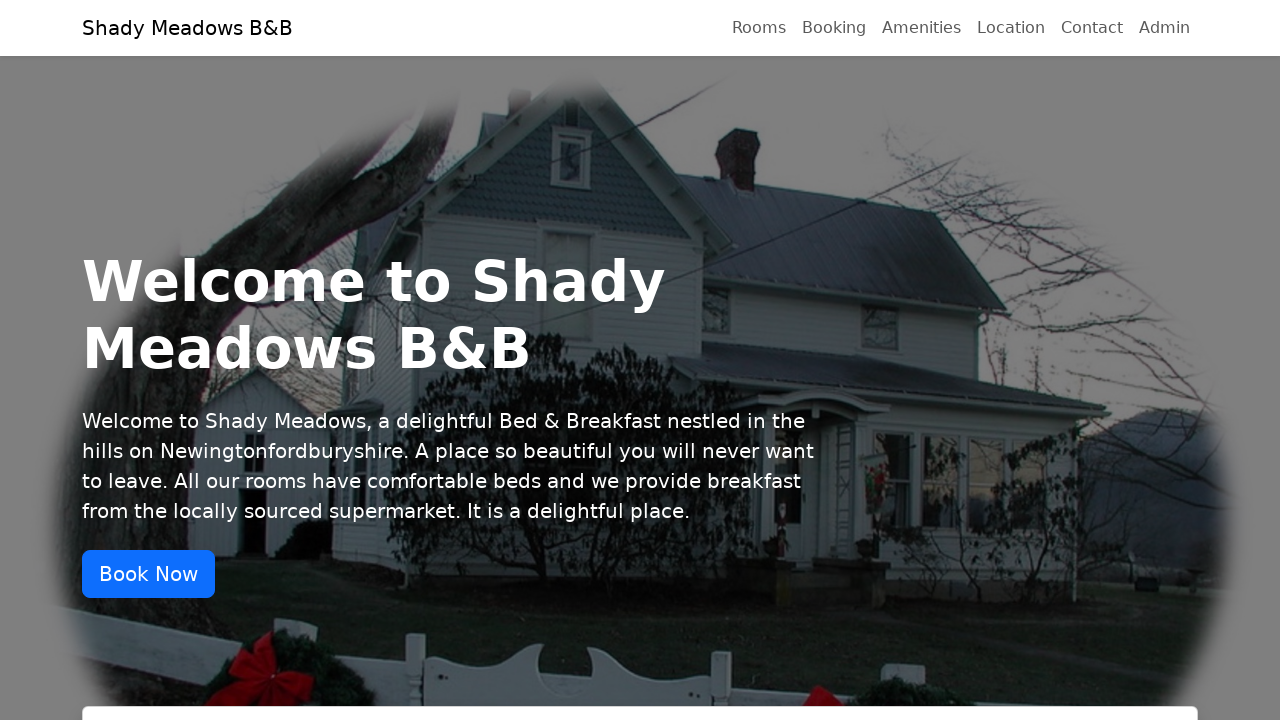

Found first room element to click
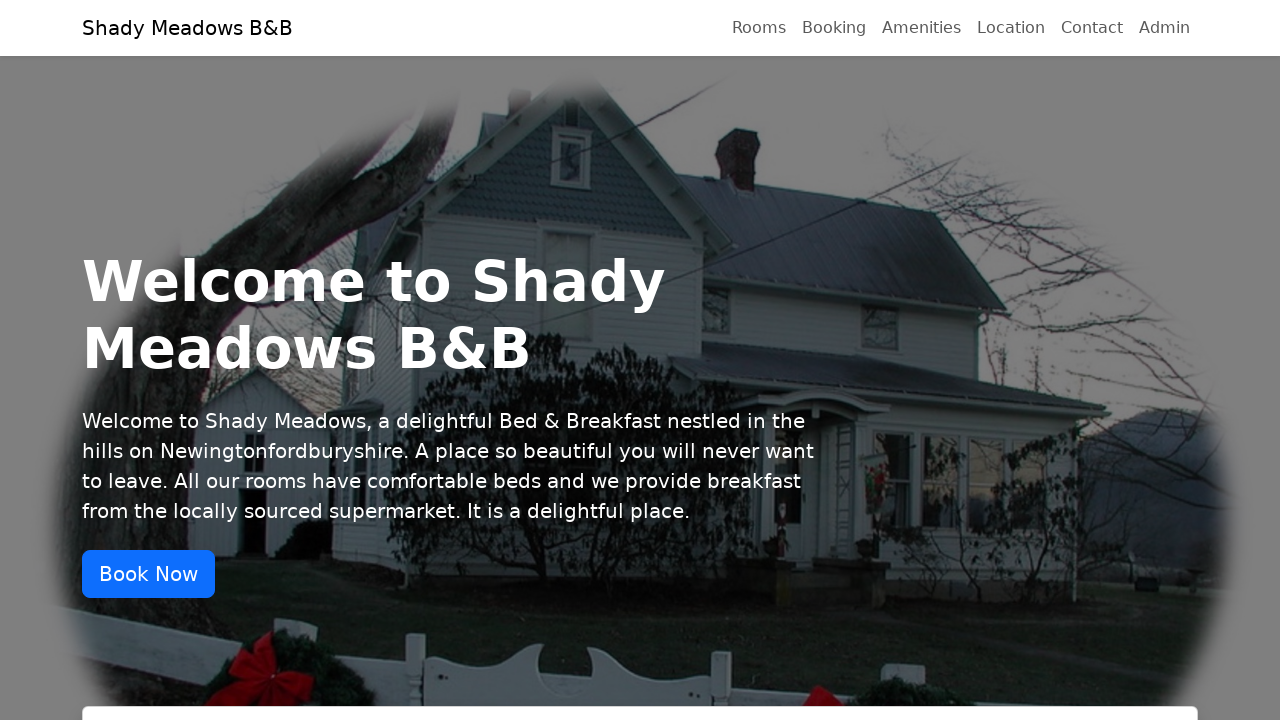

Clicked on the first room element at (640, 360) on div, section, article, button, a >> internal:has-text="room"i >> nth=0
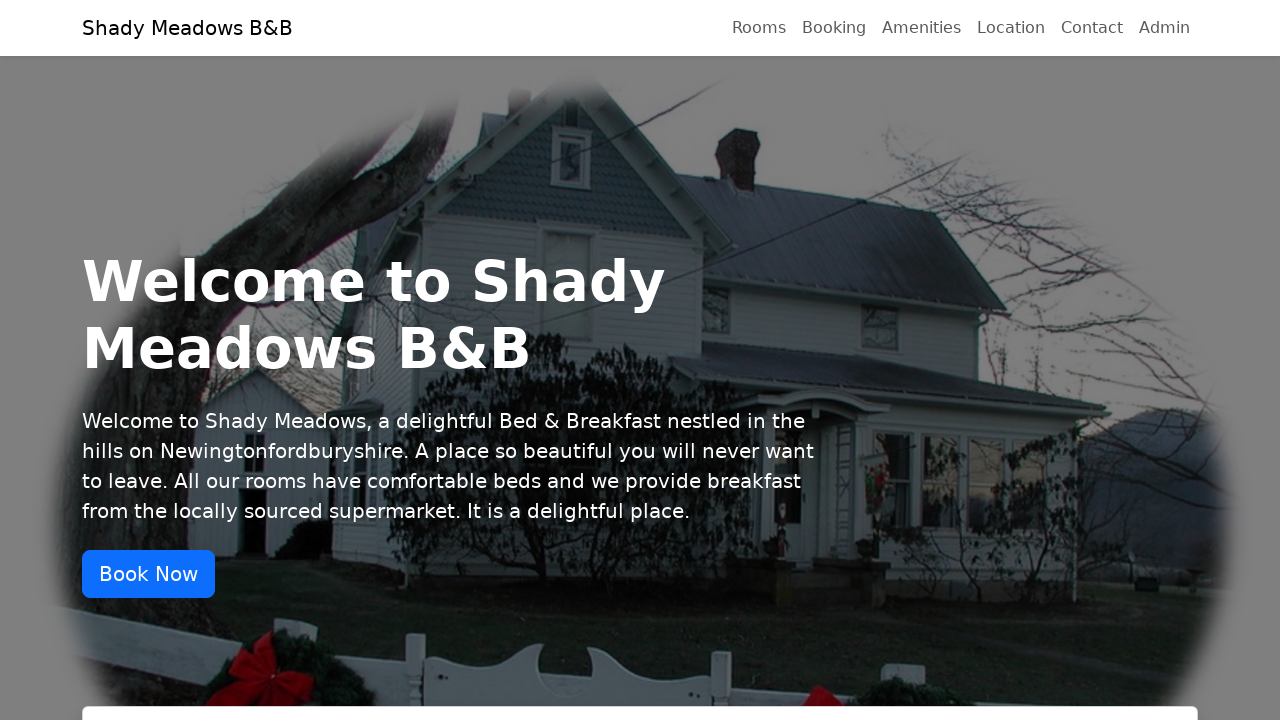

Waited 2 seconds for page response after clicking
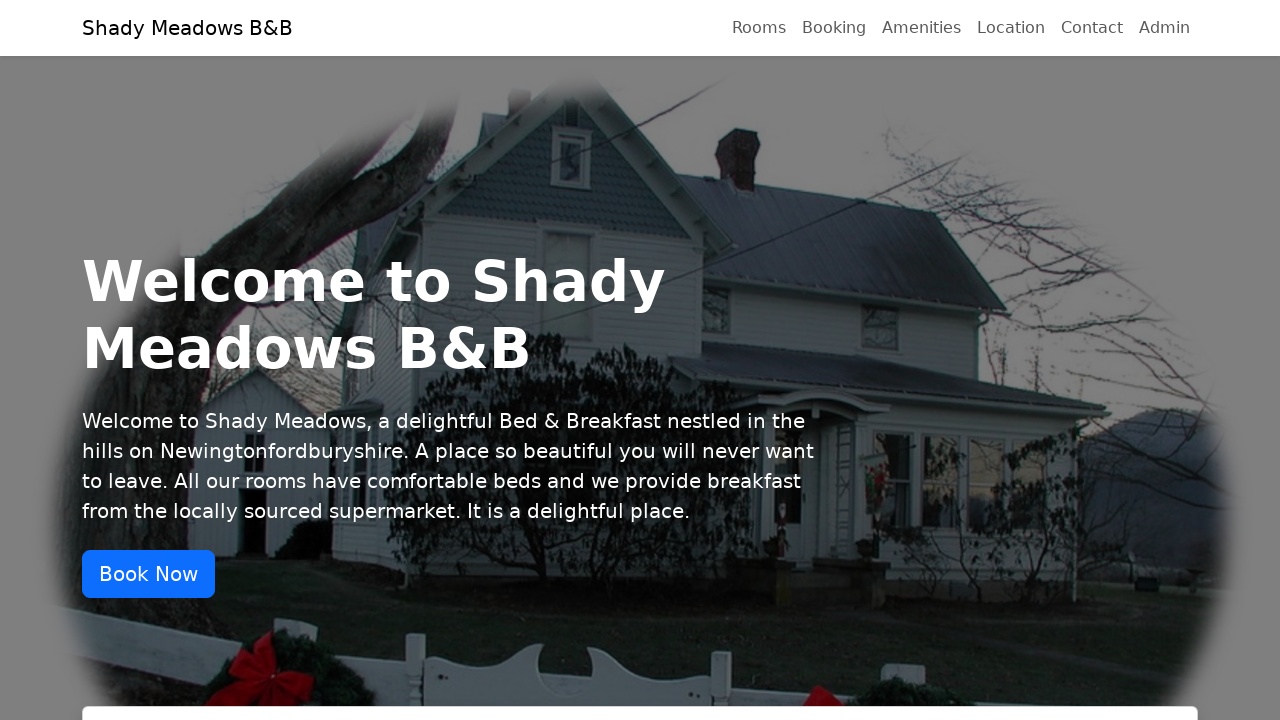

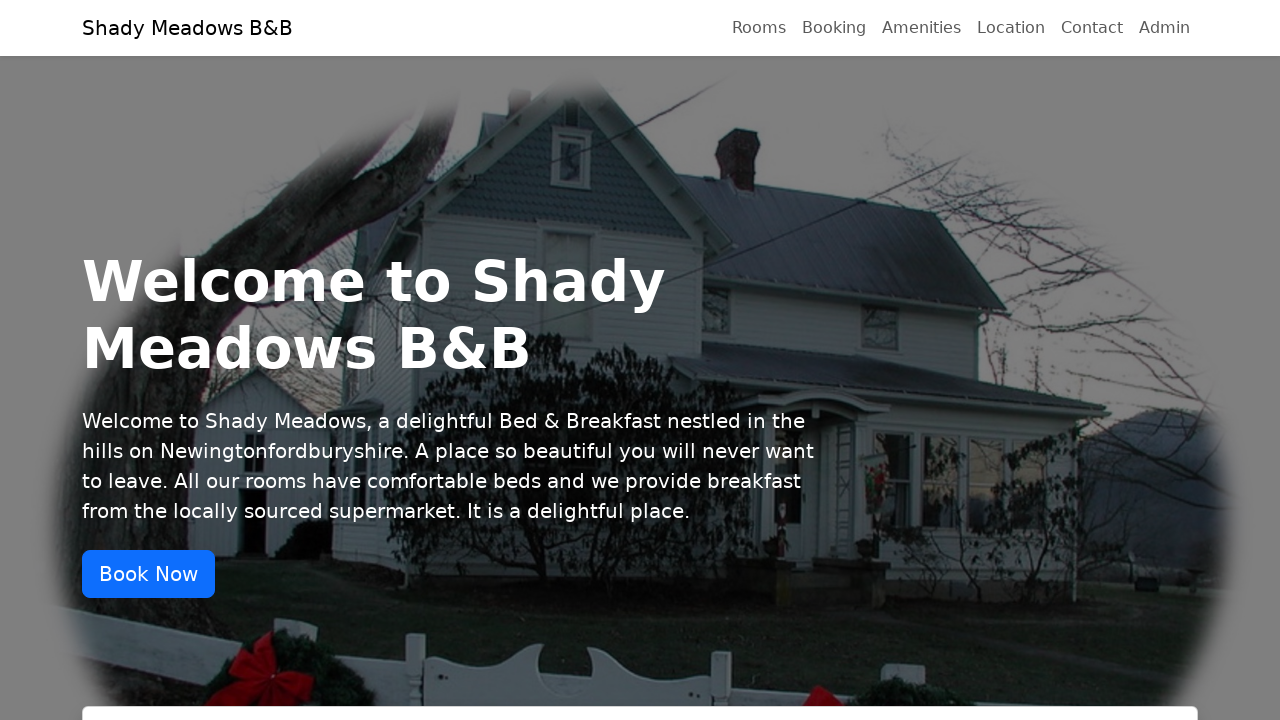